Tests that new todo items are appended to the bottom of the list by creating 3 items and verifying the count

Starting URL: https://demo.playwright.dev/todomvc

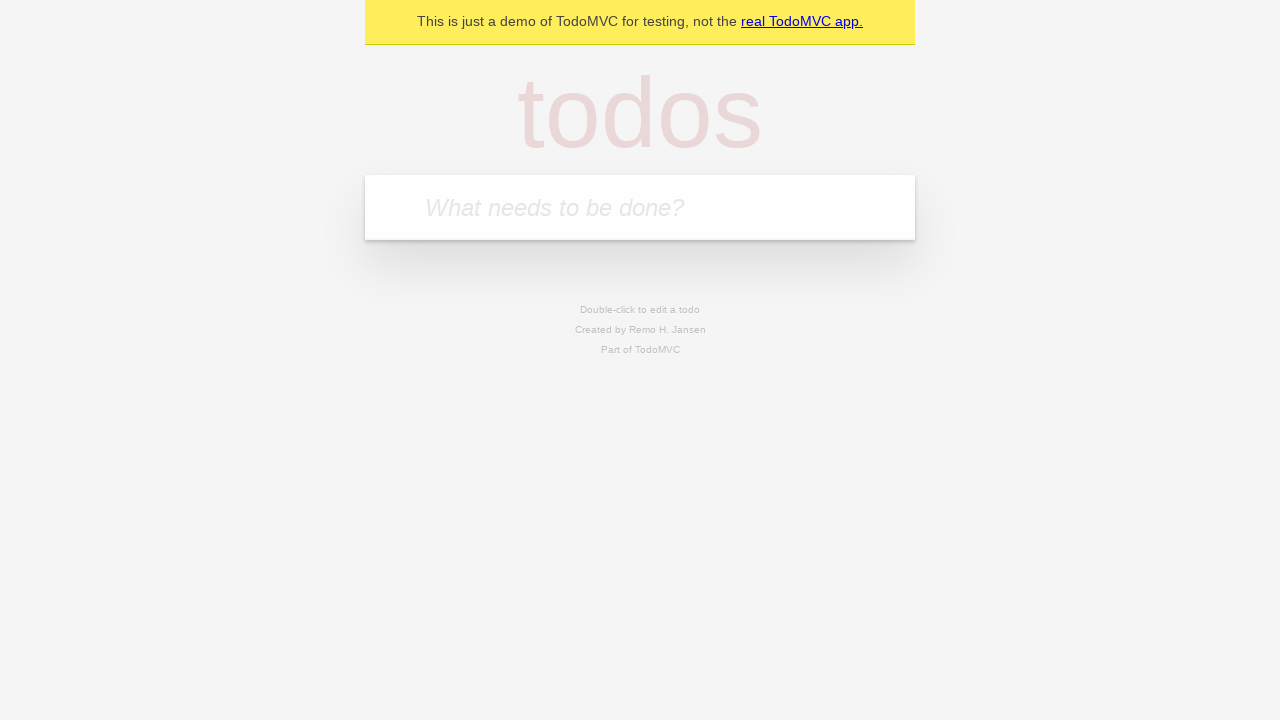

Filled todo input field with 'buy some cheese' on internal:attr=[placeholder="What needs to be done?"i]
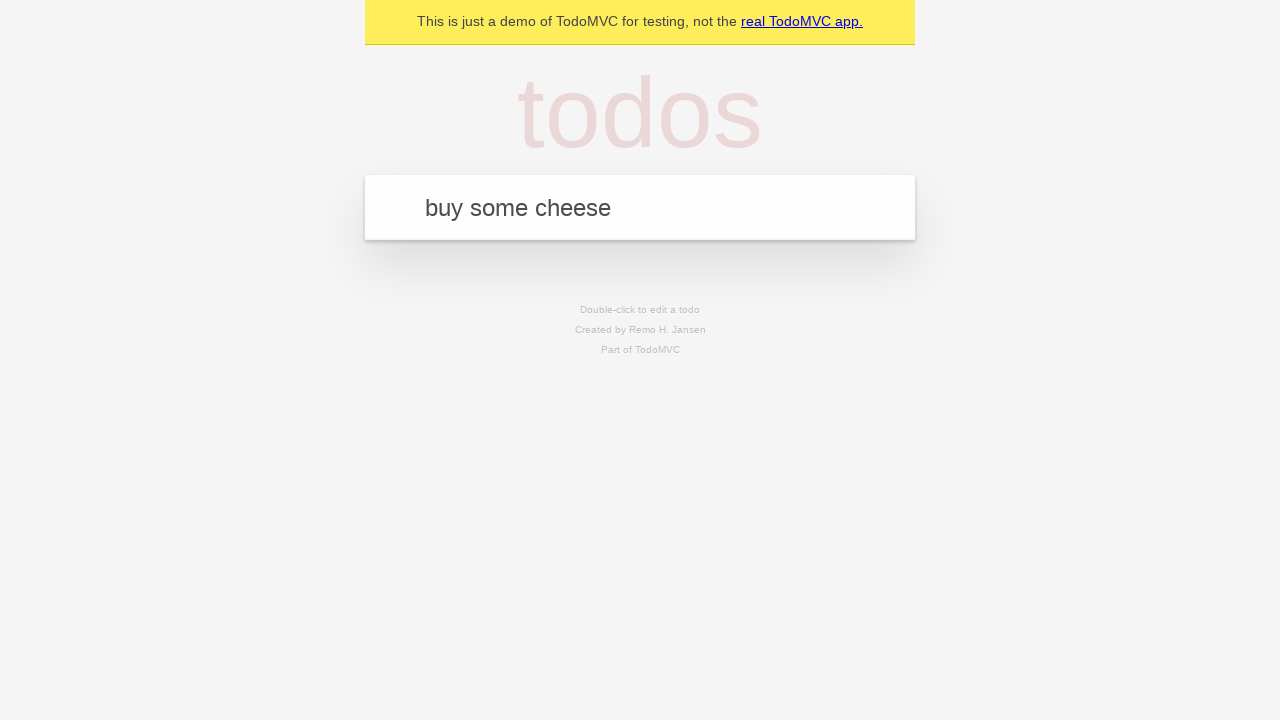

Pressed Enter to create todo item 'buy some cheese' on internal:attr=[placeholder="What needs to be done?"i]
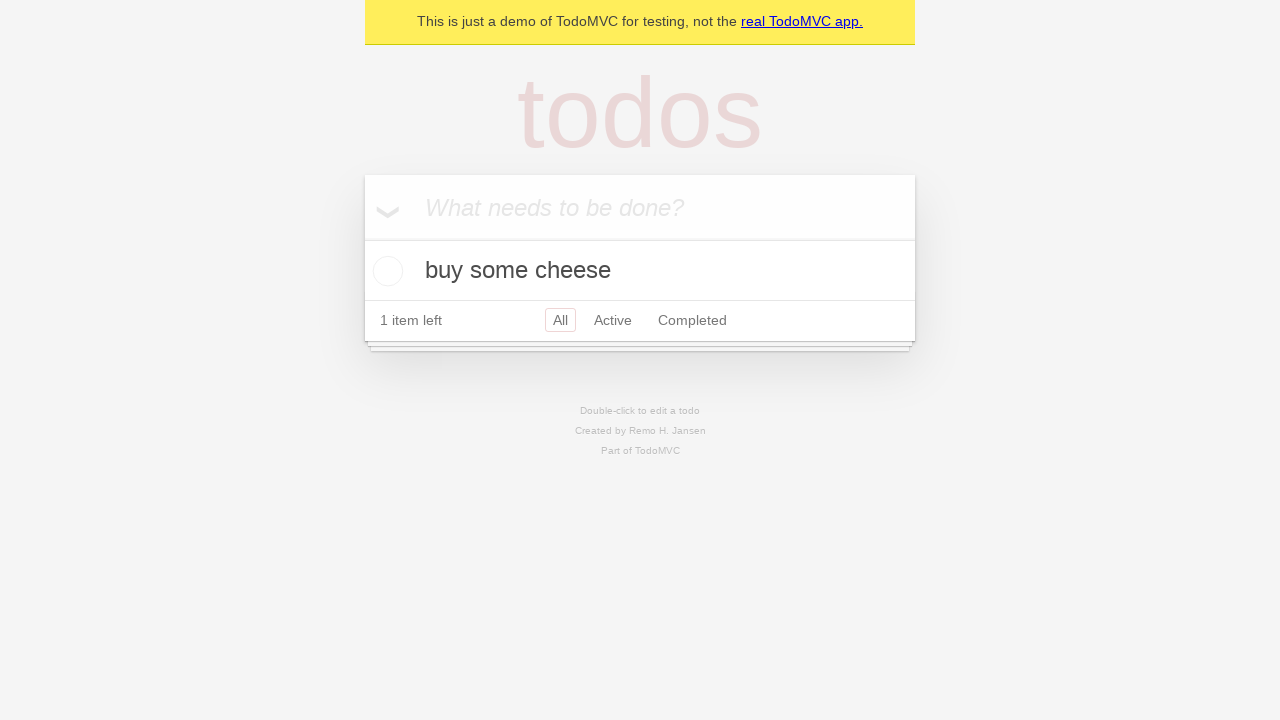

Filled todo input field with 'feed the cat' on internal:attr=[placeholder="What needs to be done?"i]
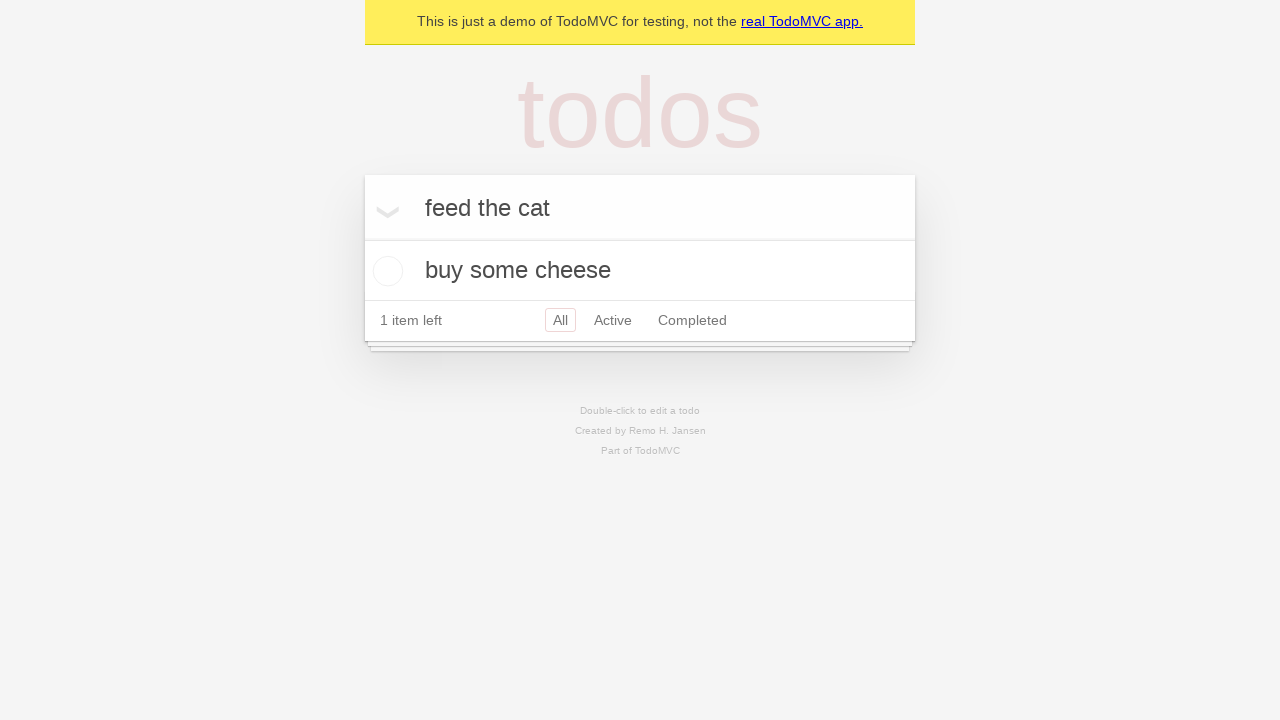

Pressed Enter to create todo item 'feed the cat' on internal:attr=[placeholder="What needs to be done?"i]
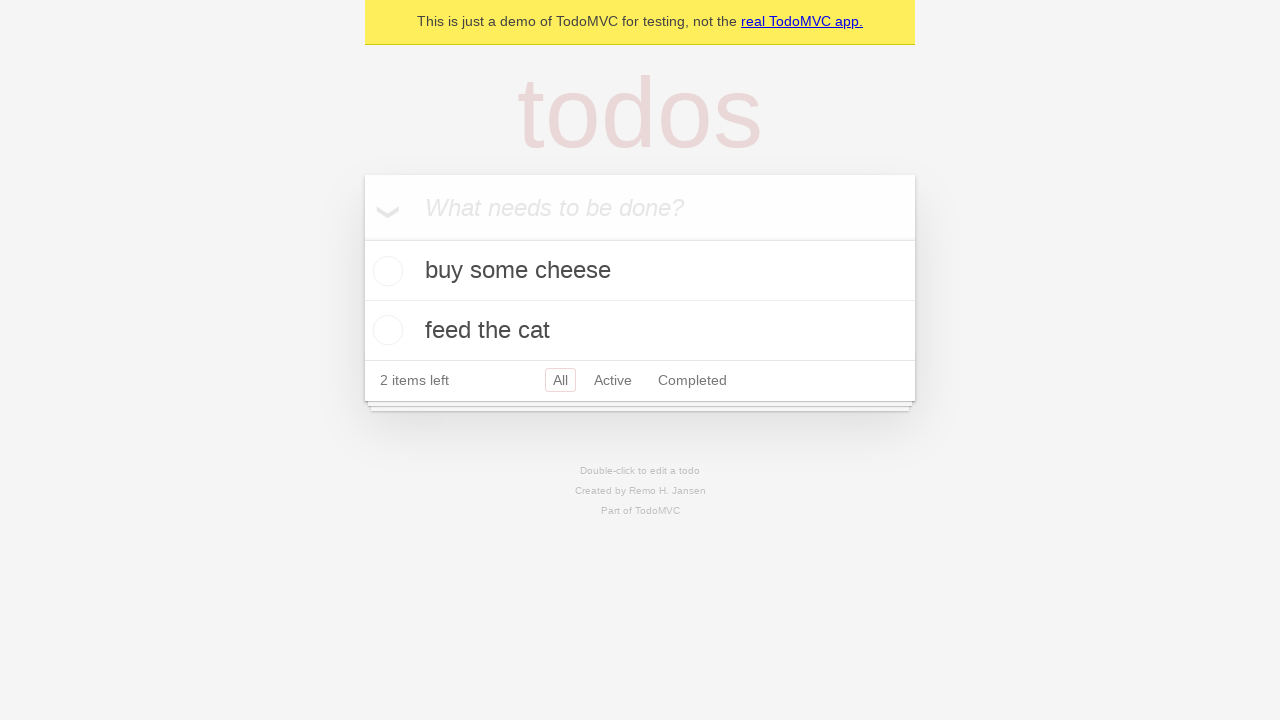

Filled todo input field with 'book a doctors appointment' on internal:attr=[placeholder="What needs to be done?"i]
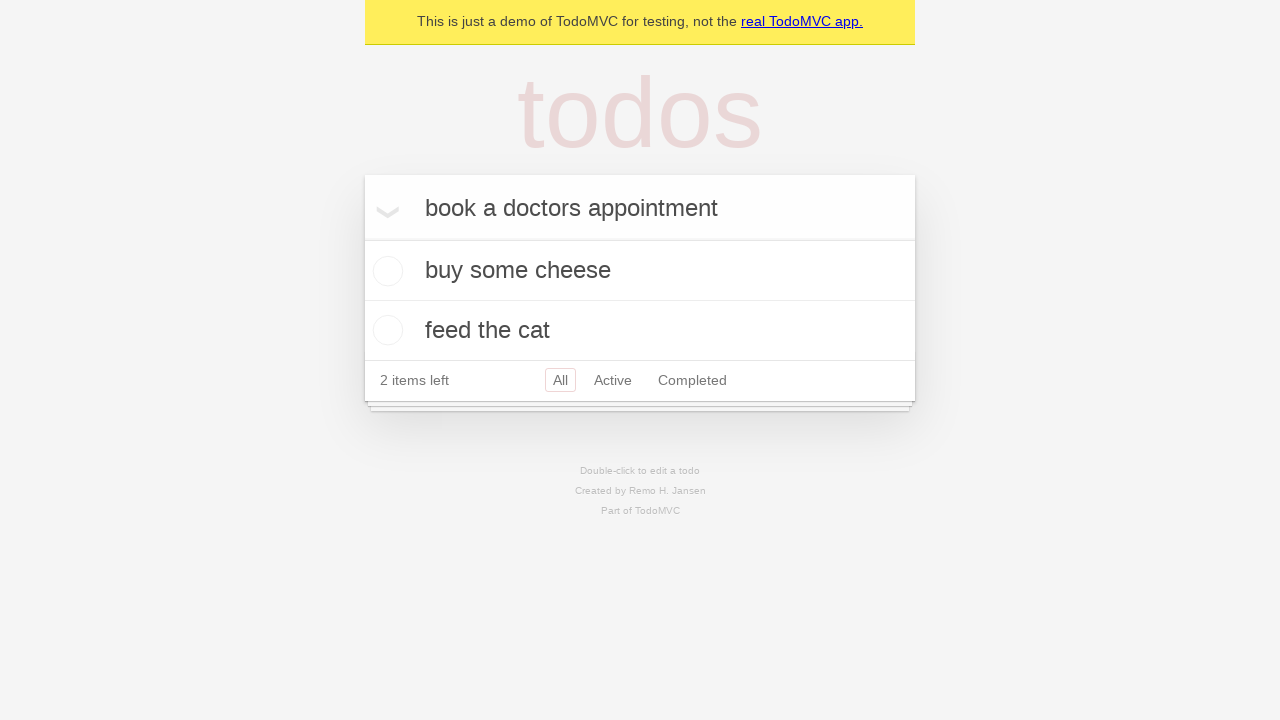

Pressed Enter to create todo item 'book a doctors appointment' on internal:attr=[placeholder="What needs to be done?"i]
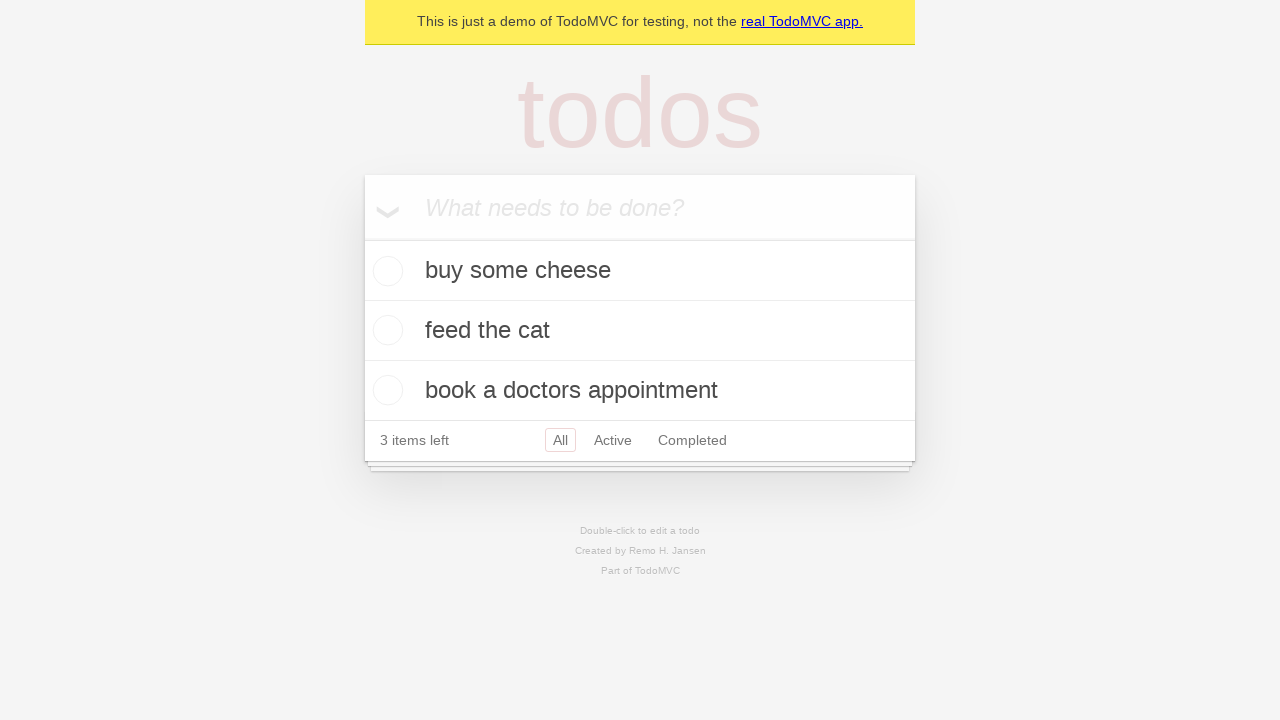

Verified '3 items left' text is visible - all 3 todos appended successfully
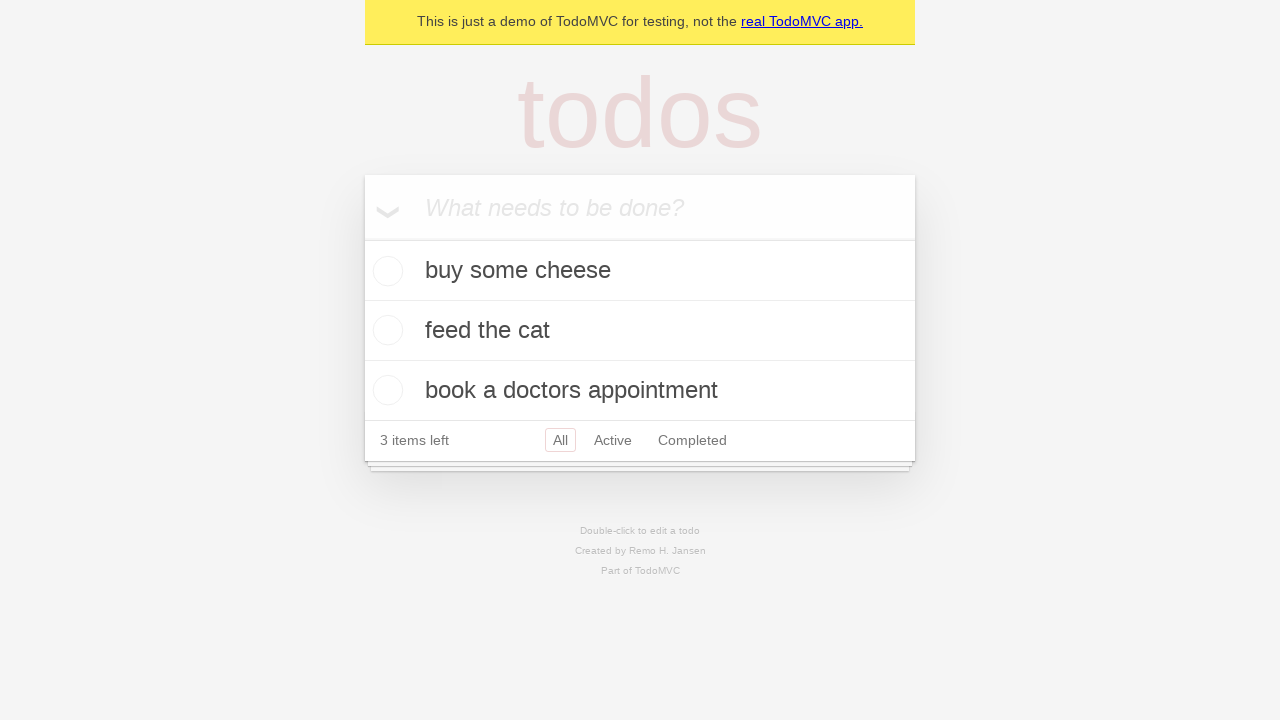

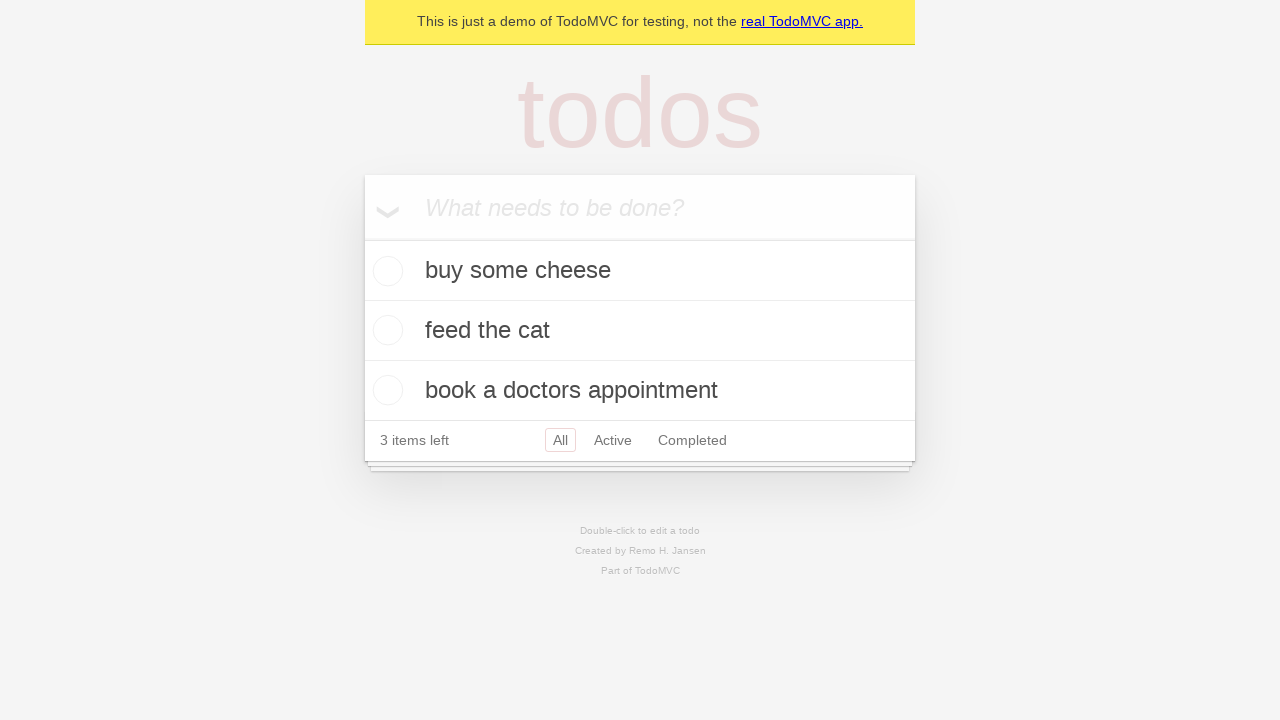